Navigates to the CuddleDown homepage and verifies the current URL matches the expected URL.

Starting URL: https://www.cuddledown.com/

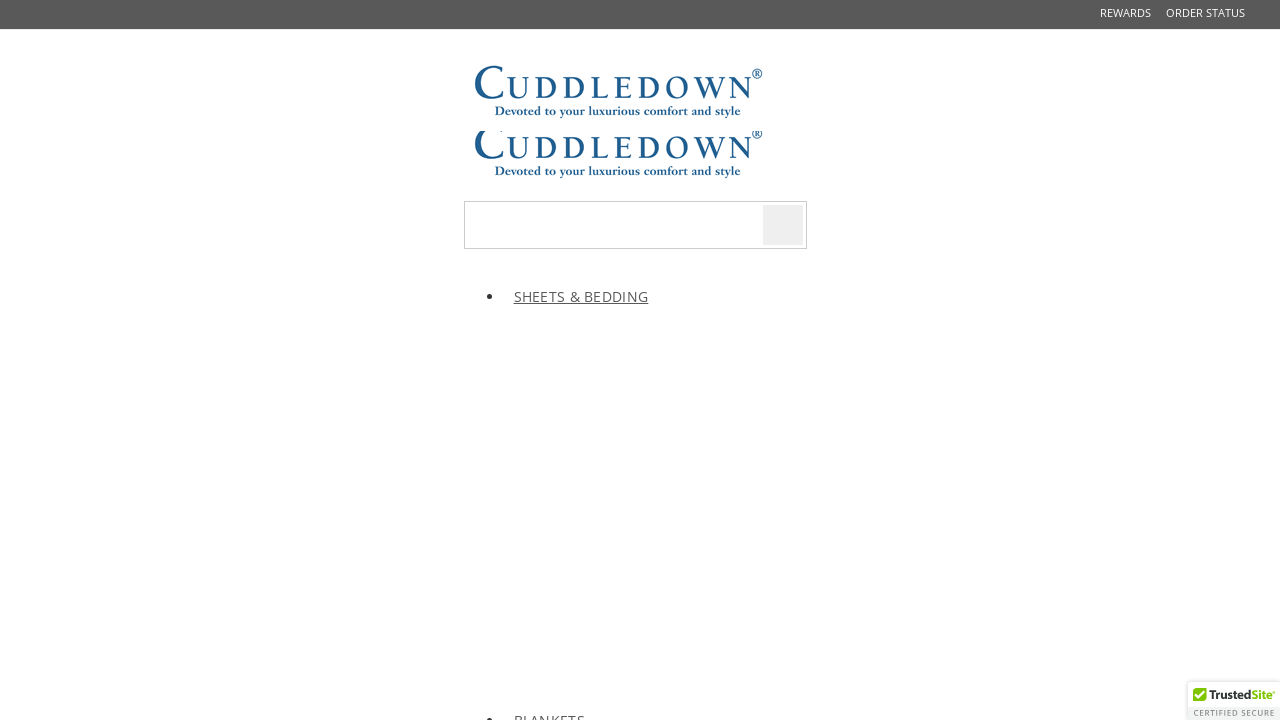

Waited for page to fully load (domcontentloaded state)
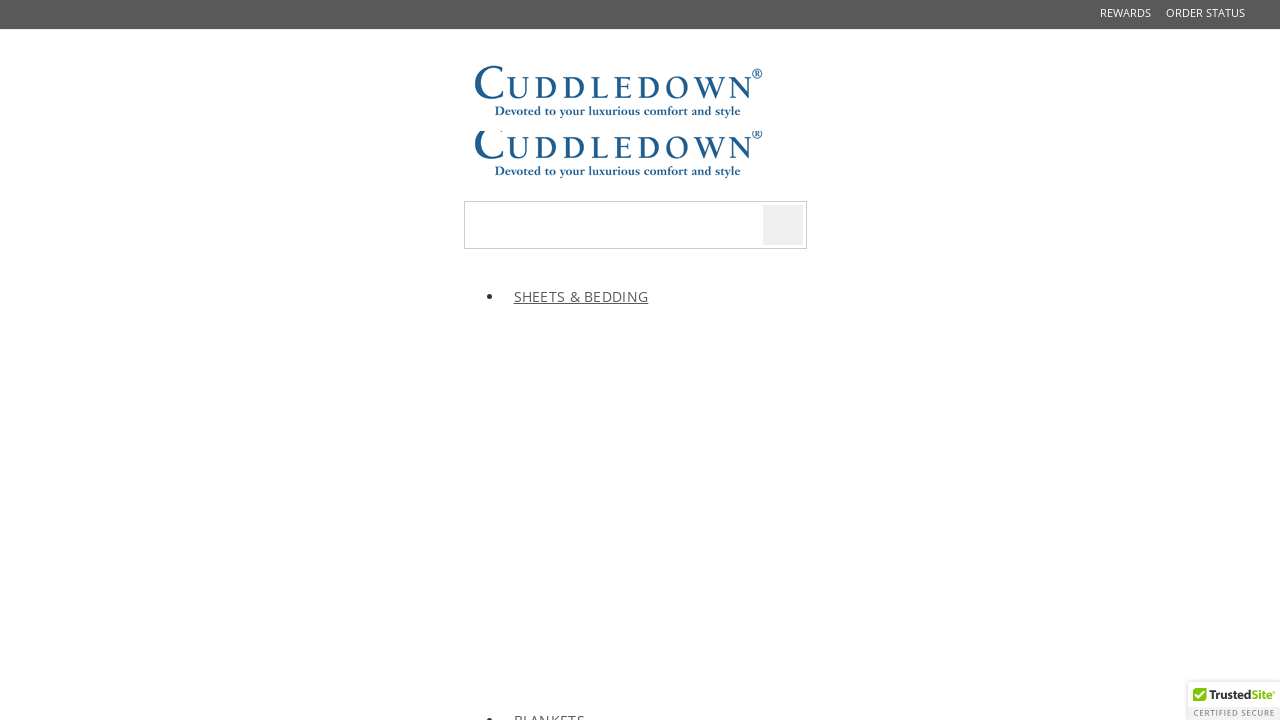

Verified current URL matches expected CuddleDown homepage URL
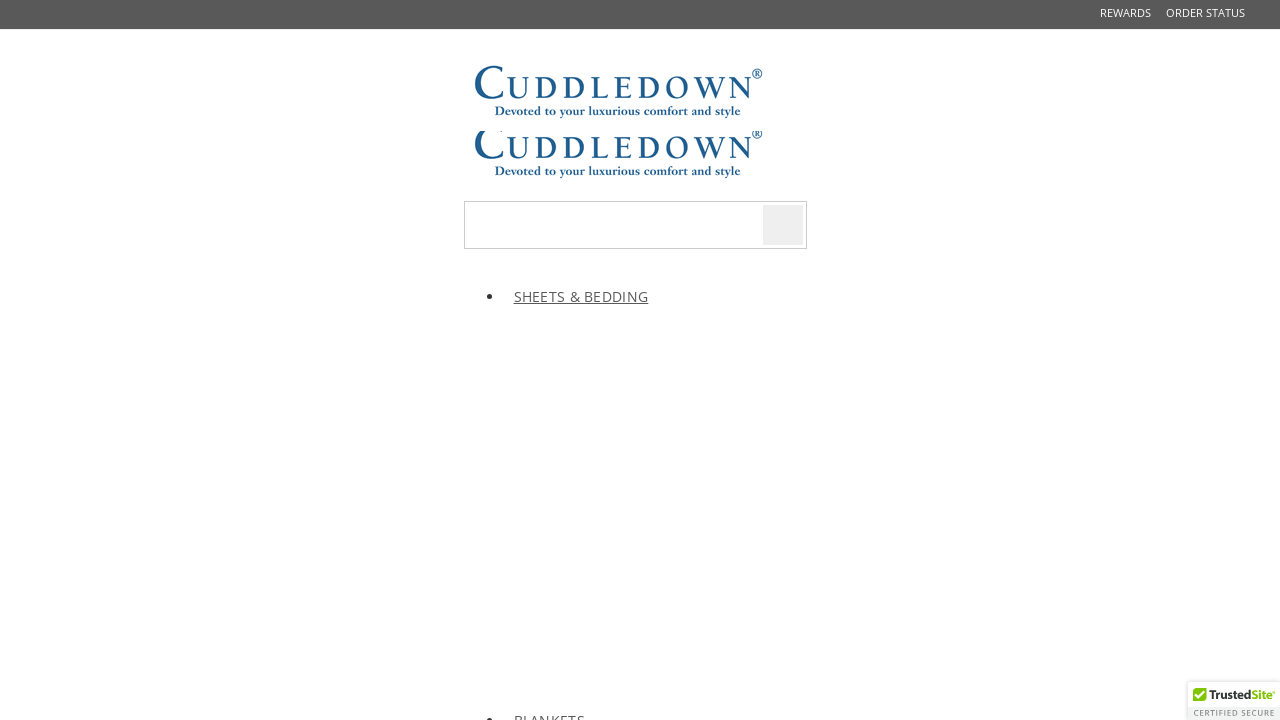

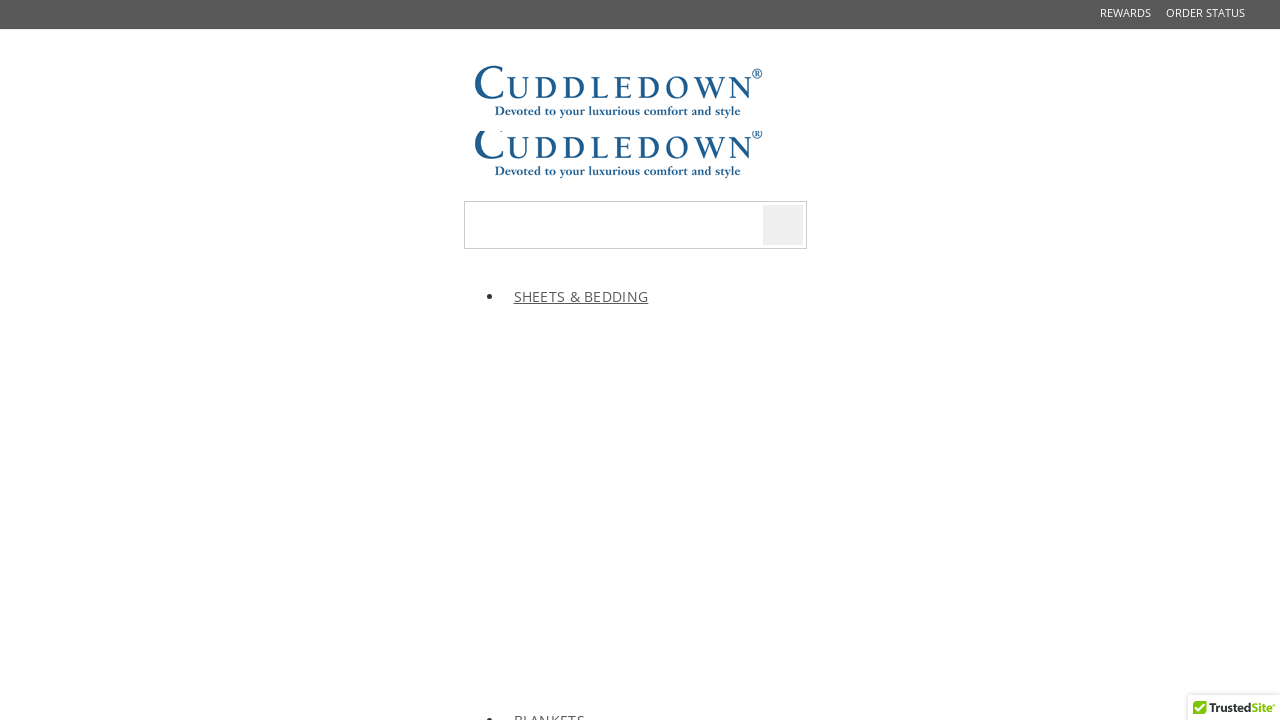